Tests dynamic element appearance by clicking a button and waiting for a paragraph element to appear, then verifying its text content (duplicate of first test).

Starting URL: https://testeroprogramowania.github.io/selenium/wait2.html

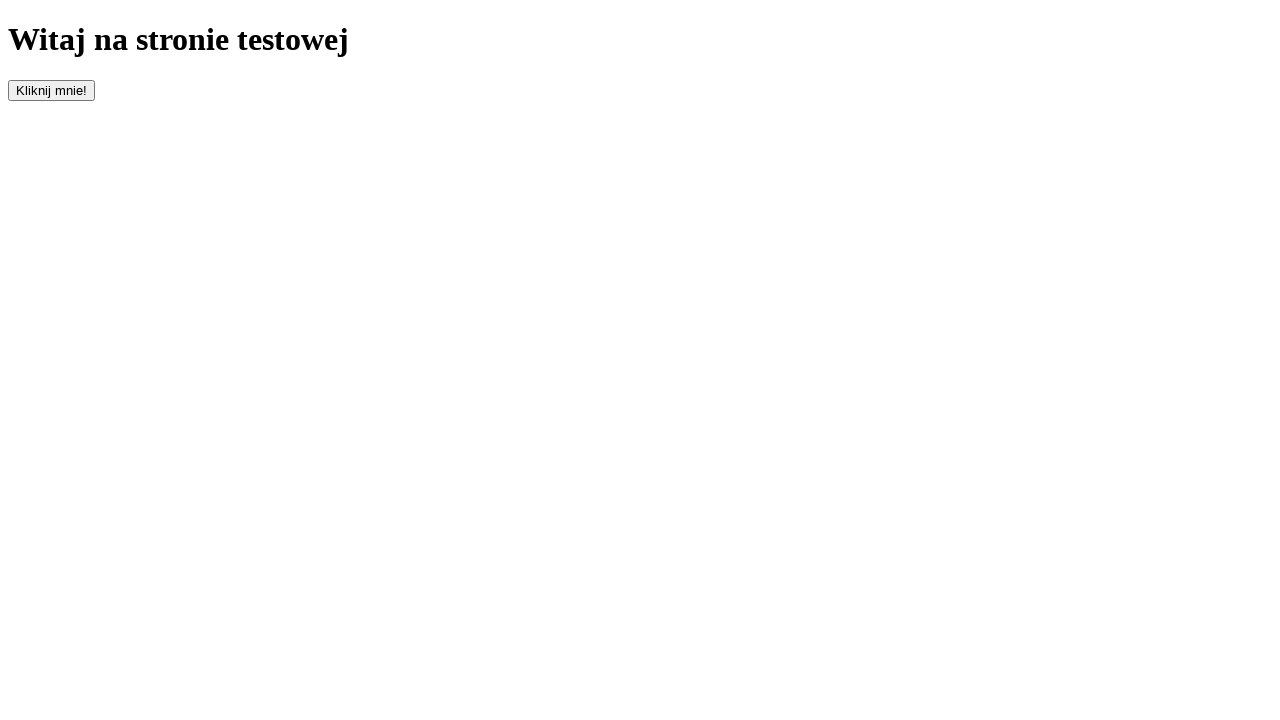

Clicked button with id 'clickOnMe' to trigger element appearance at (52, 90) on #clickOnMe
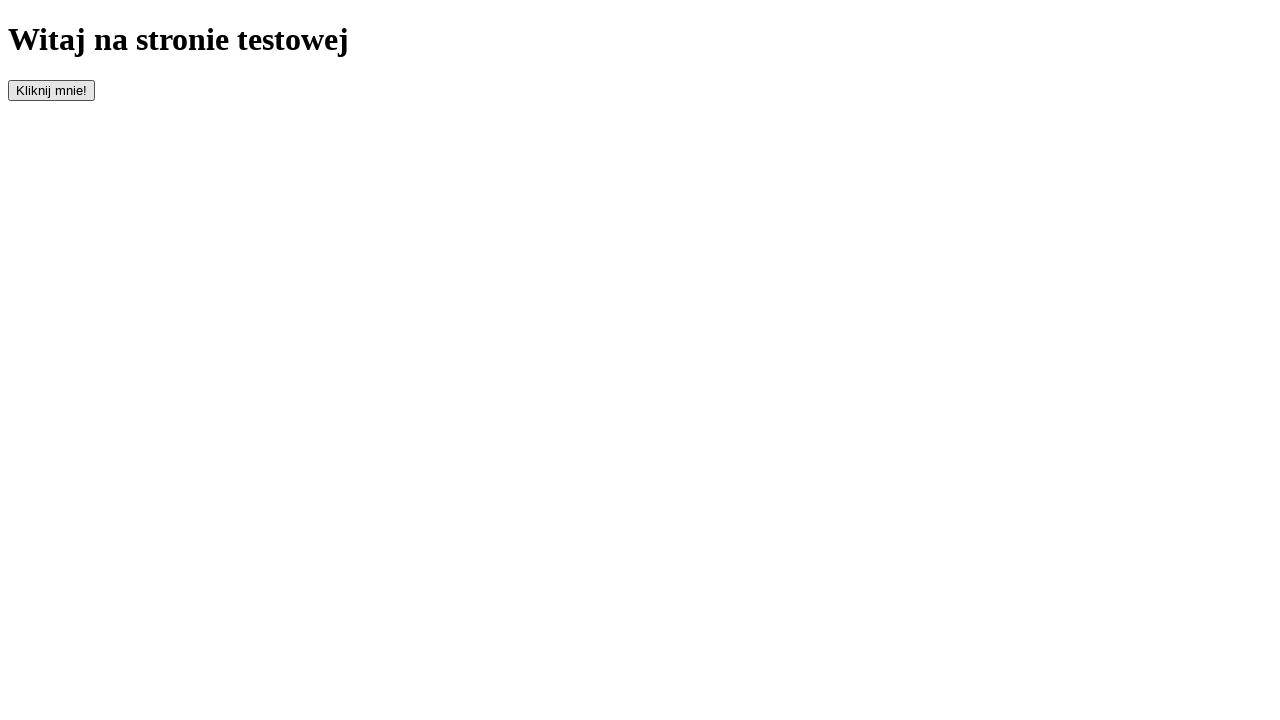

Waited for paragraph element to appear
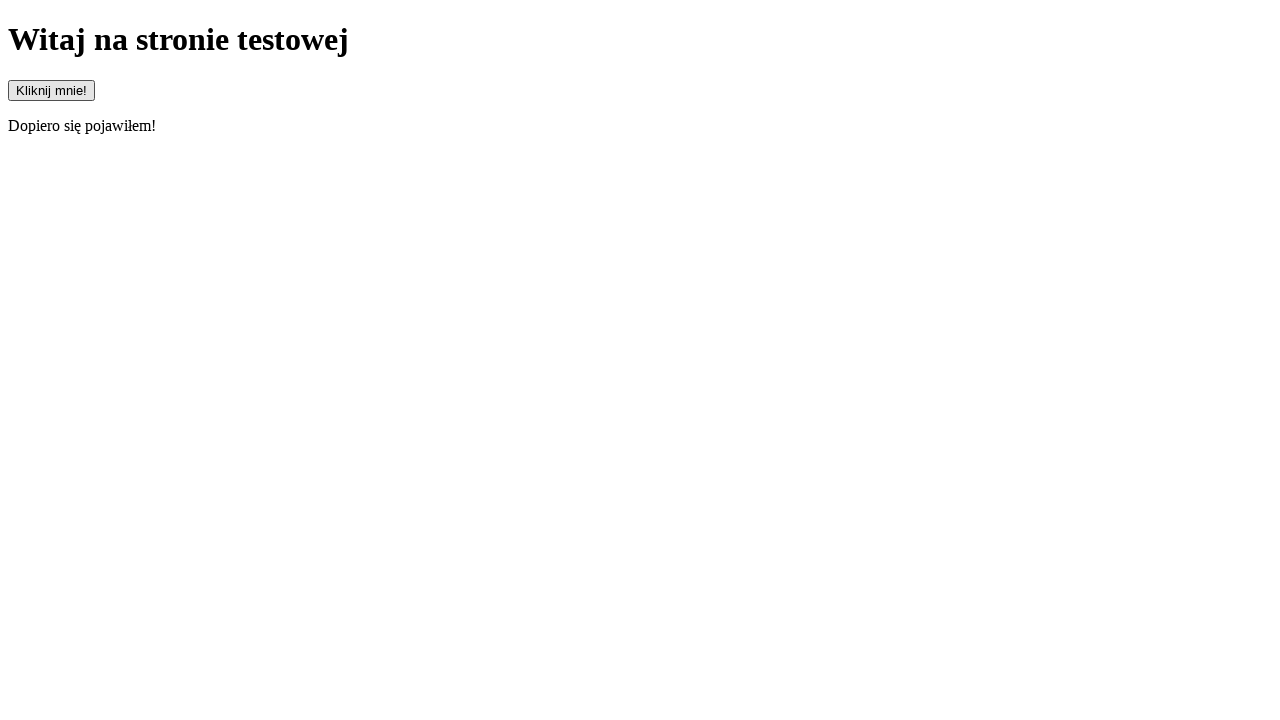

Retrieved text content from paragraph element
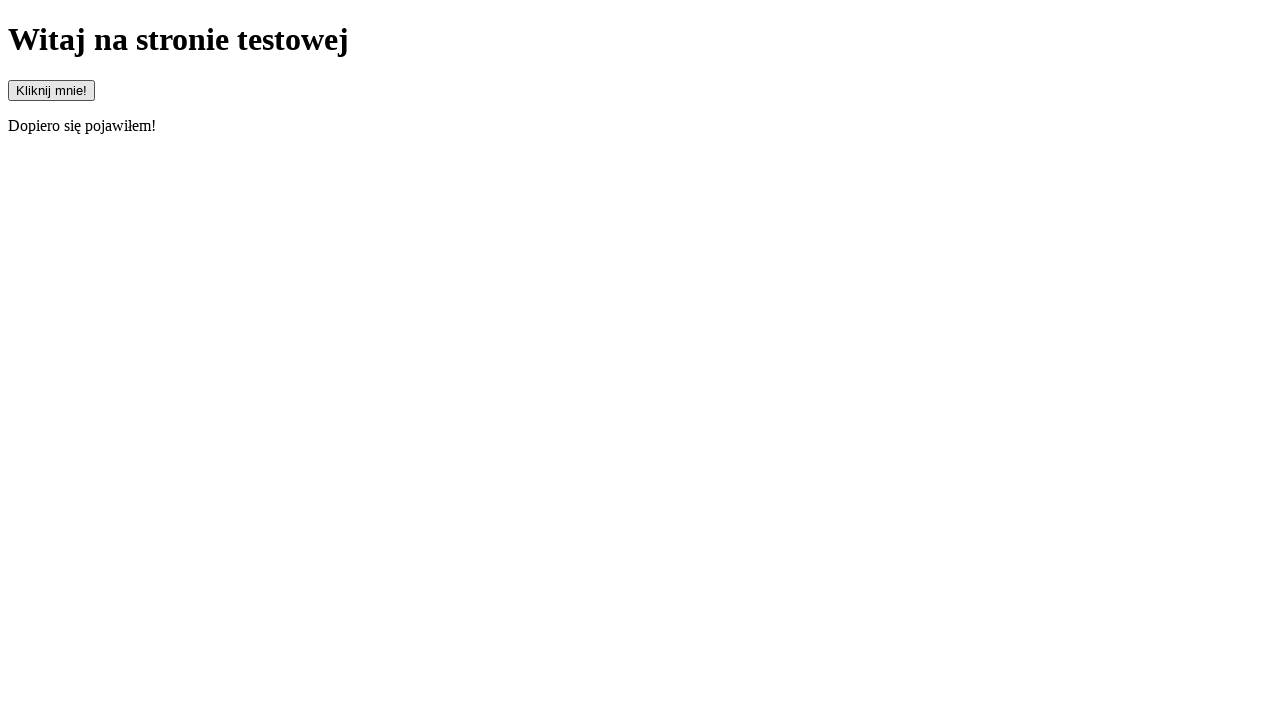

Verified paragraph text equals 'Dopiero się pojawiłem!'
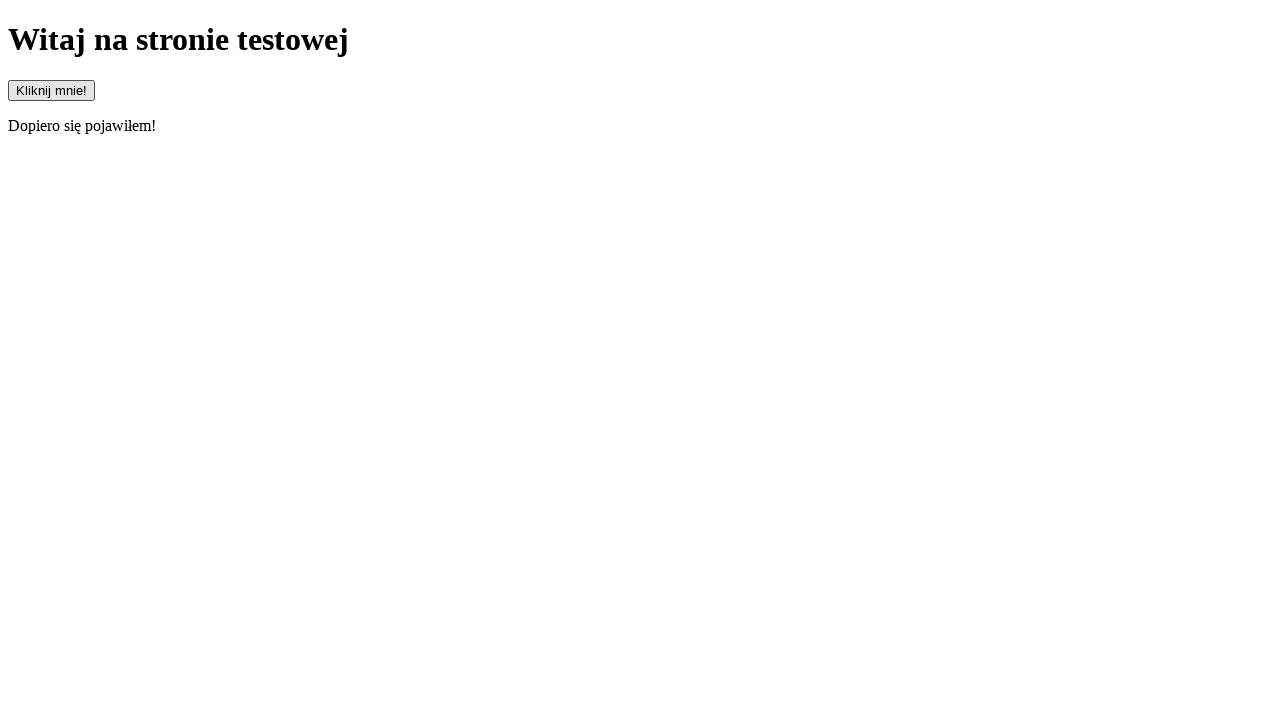

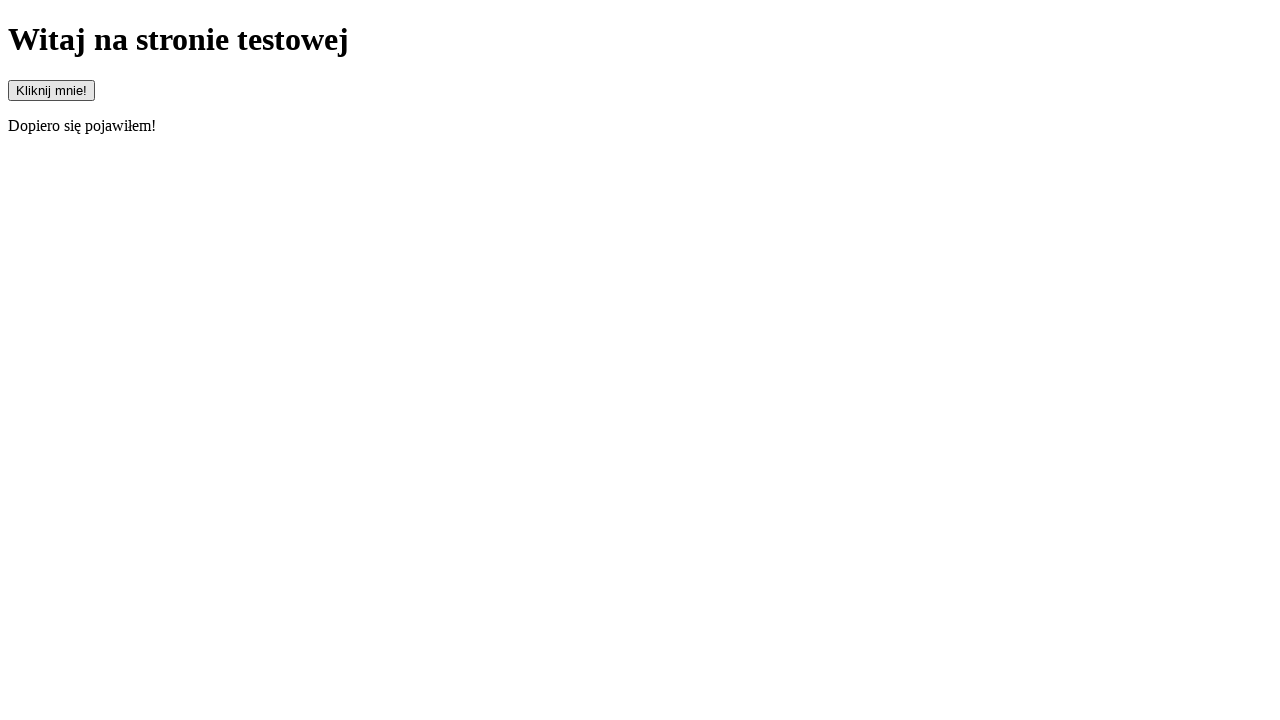